Tests radio button functionality by clicking on the "Yes" and "Impressive" radio button options on a demo QA page

Starting URL: https://demoqa.com/radio-button

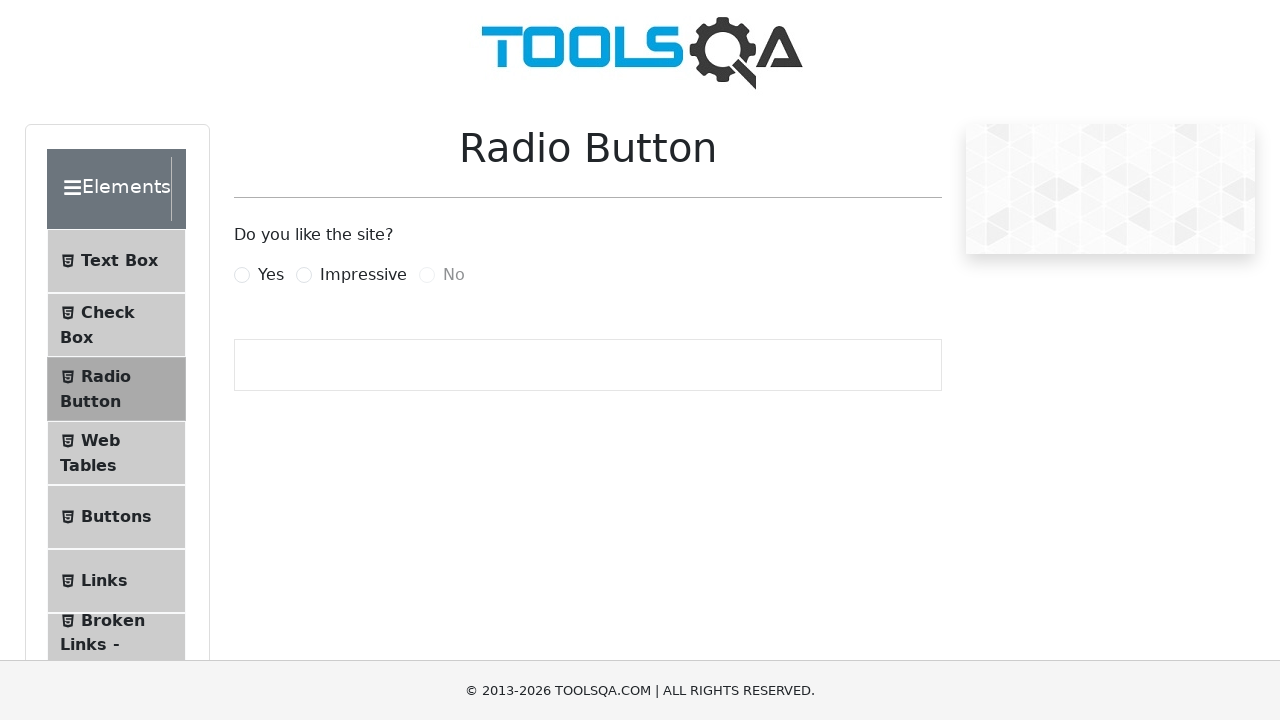

Clicked on the 'Yes' radio button at (271, 275) on label[for='yesRadio']
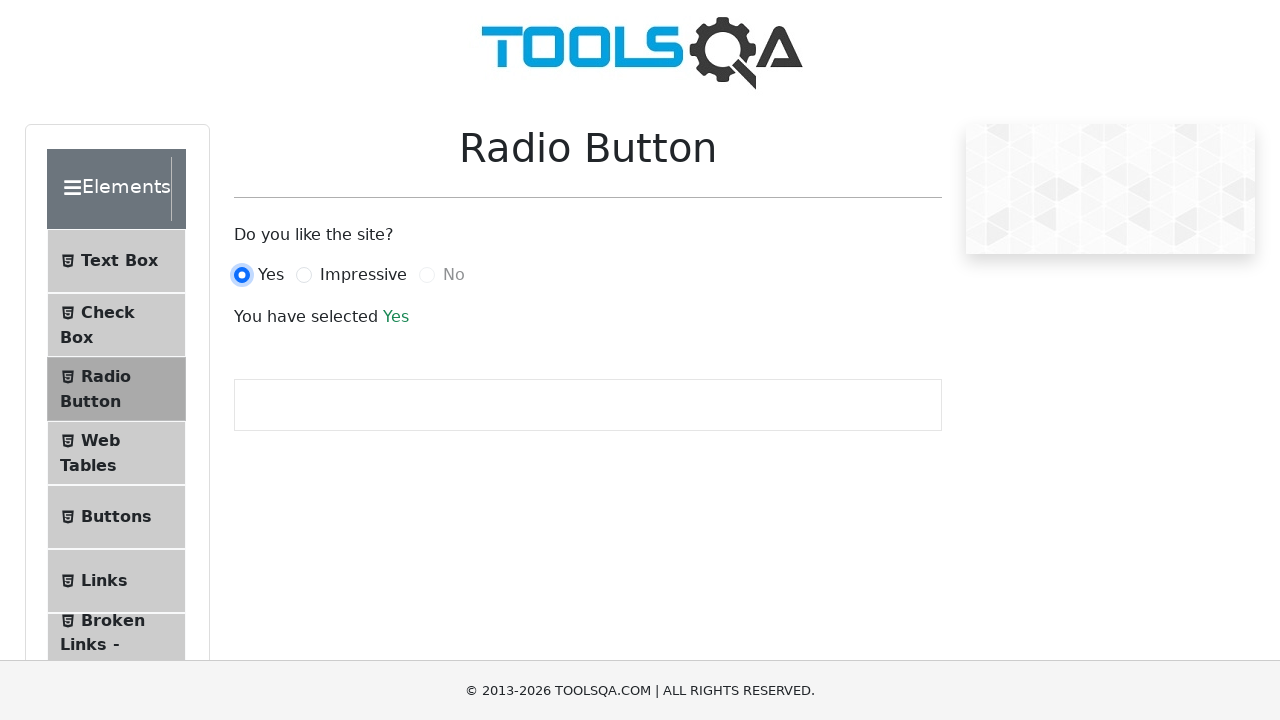

Clicked on the 'Impressive' radio button at (363, 275) on label[for='impressiveRadio']
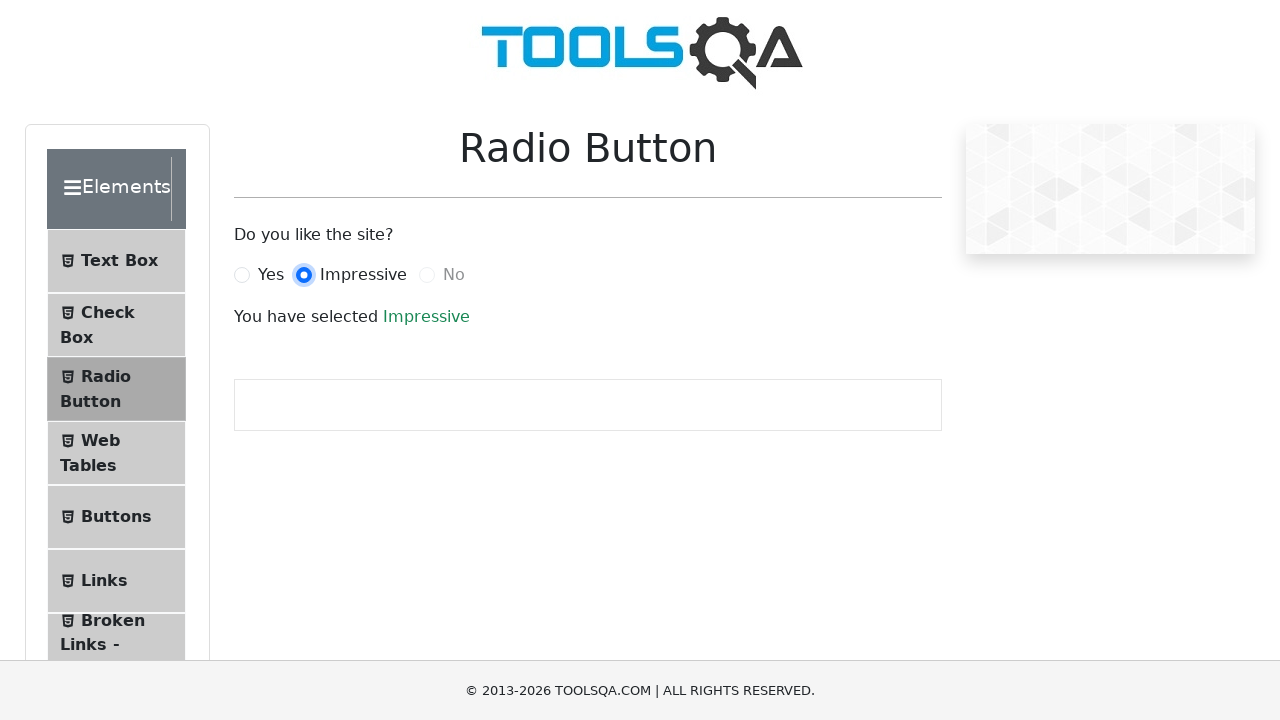

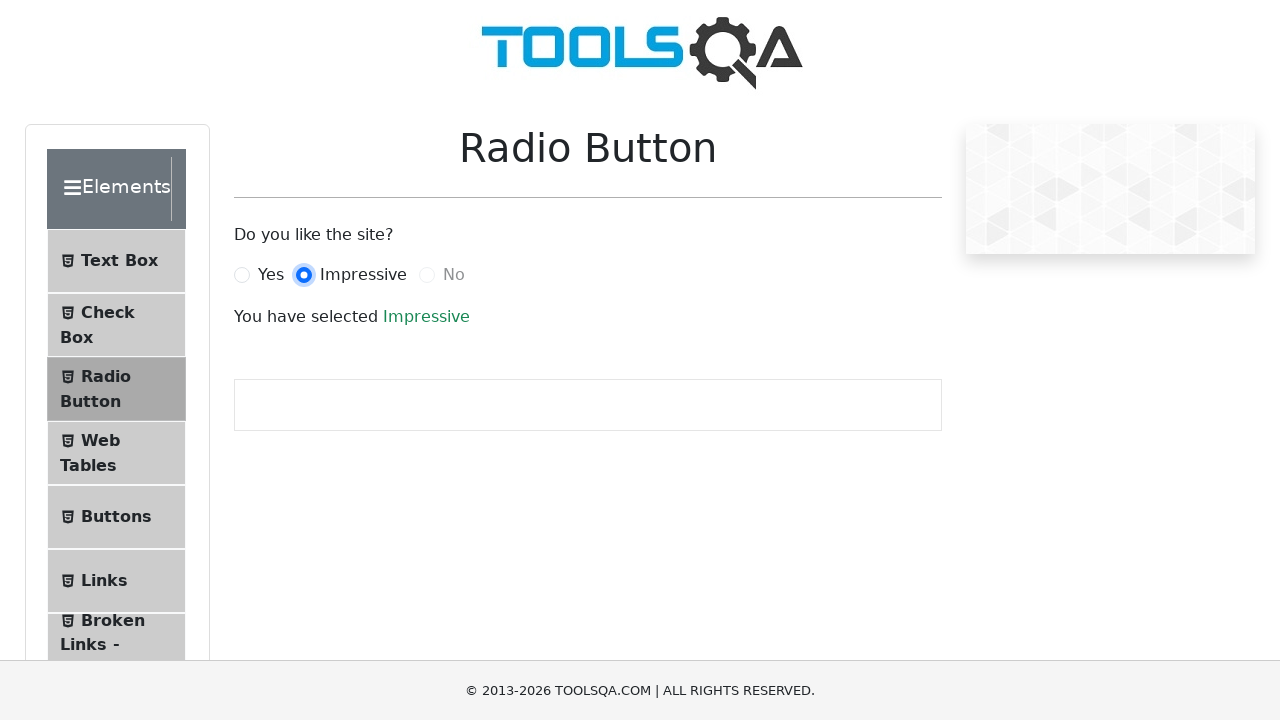